Navigates to a dropdown page and selects Option 2 from the dropdown menu

Starting URL: https://the-internet.herokuapp.com/

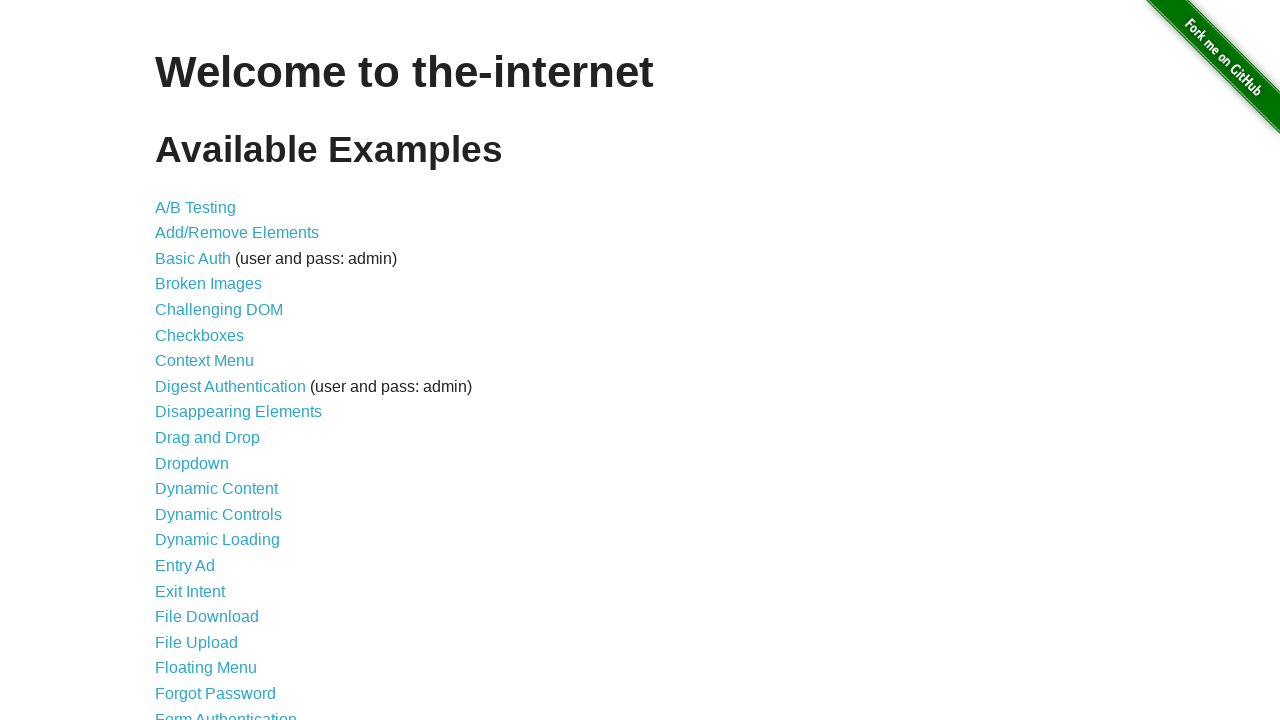

Clicked on Dropdown link at (192, 463) on a:has-text('Dropdown')
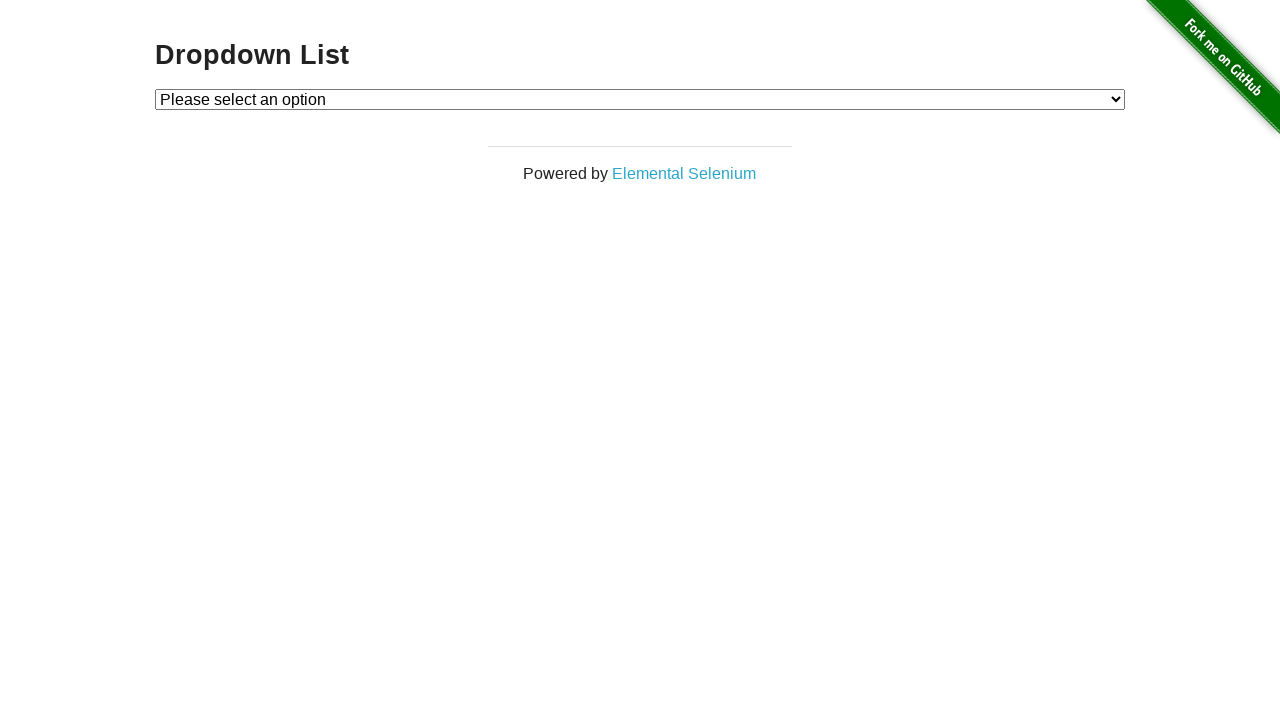

Dropdown menu loaded and became visible
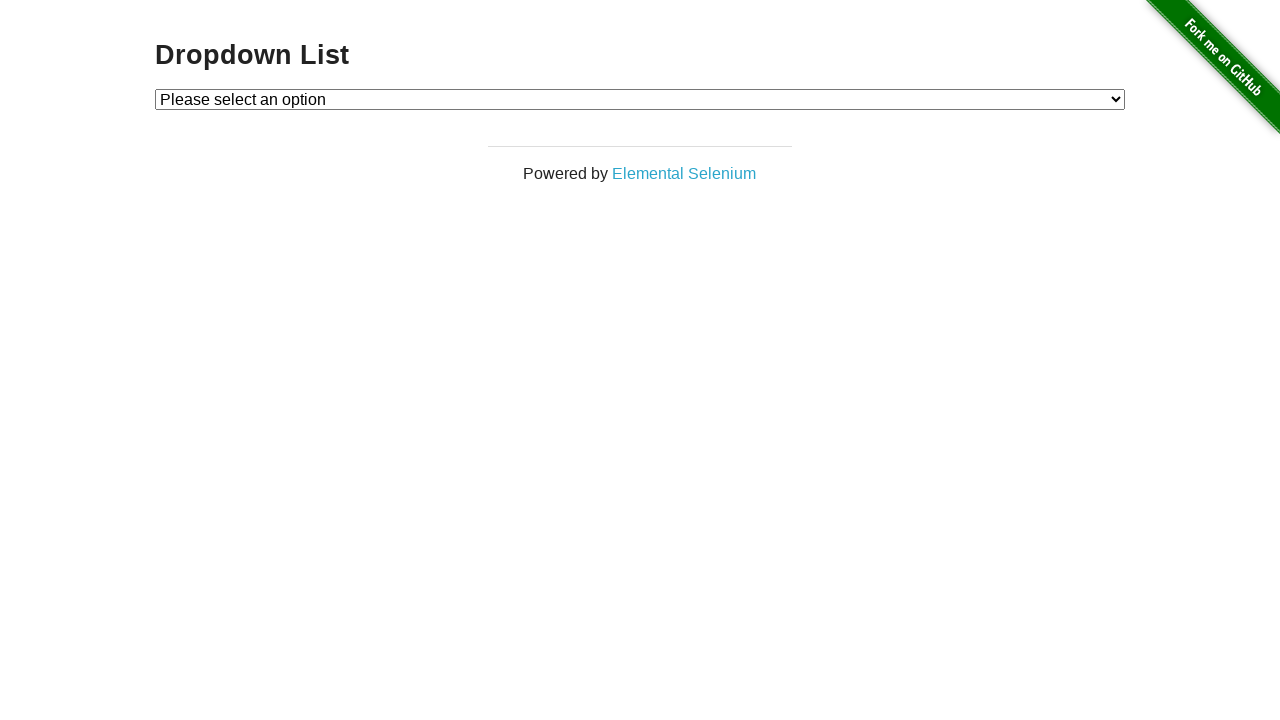

Selected Option 2 from dropdown menu on #dropdown
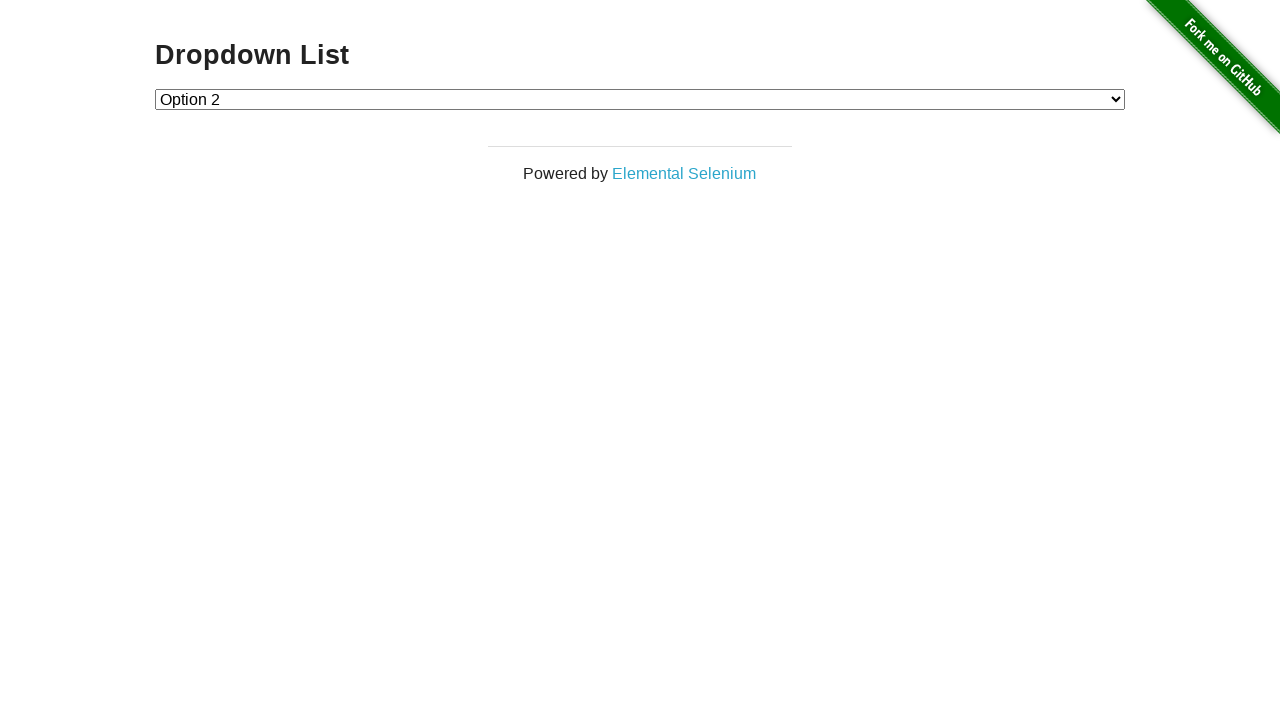

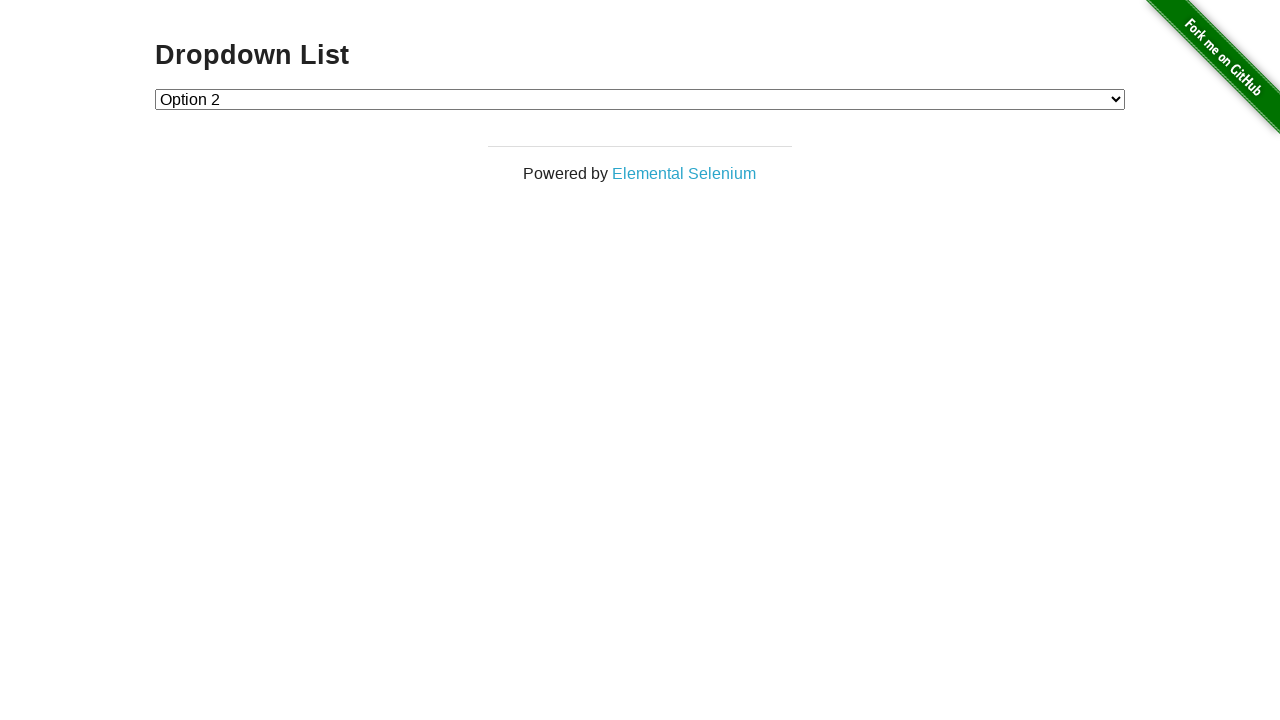